Tests exception logging with stack trace by clicking on a button that triggers a JavaScript exception

Starting URL: https://www.selenium.dev/selenium/web/bidi/logEntryAdded.html

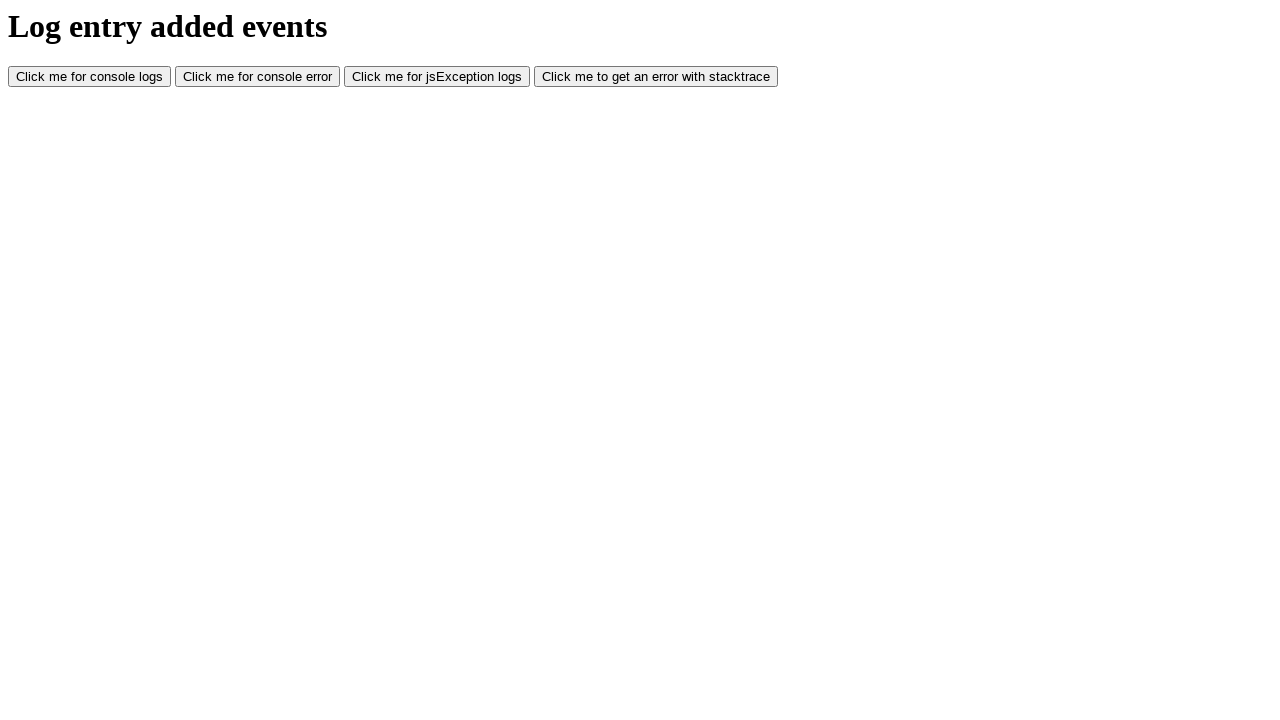

Waited for 'Log with Stacktrace' button to be visible
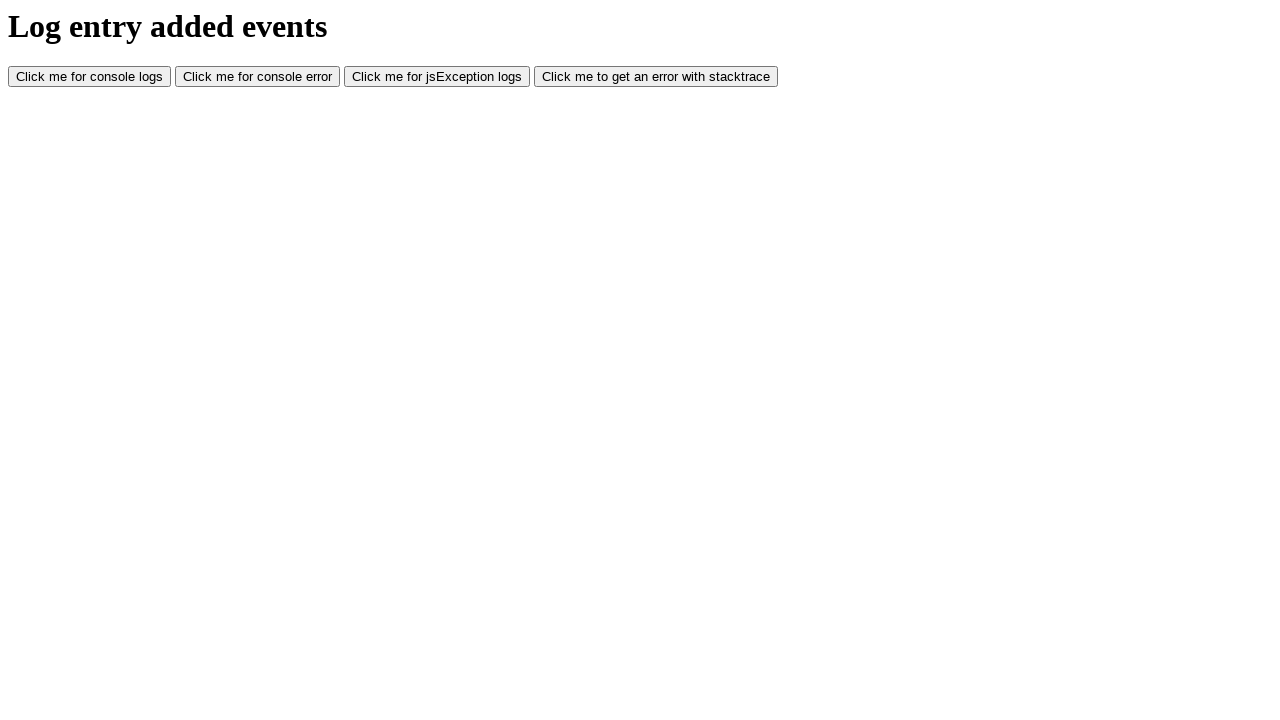

Clicked button to trigger JavaScript exception with stack trace at (656, 77) on #logWithStacktrace
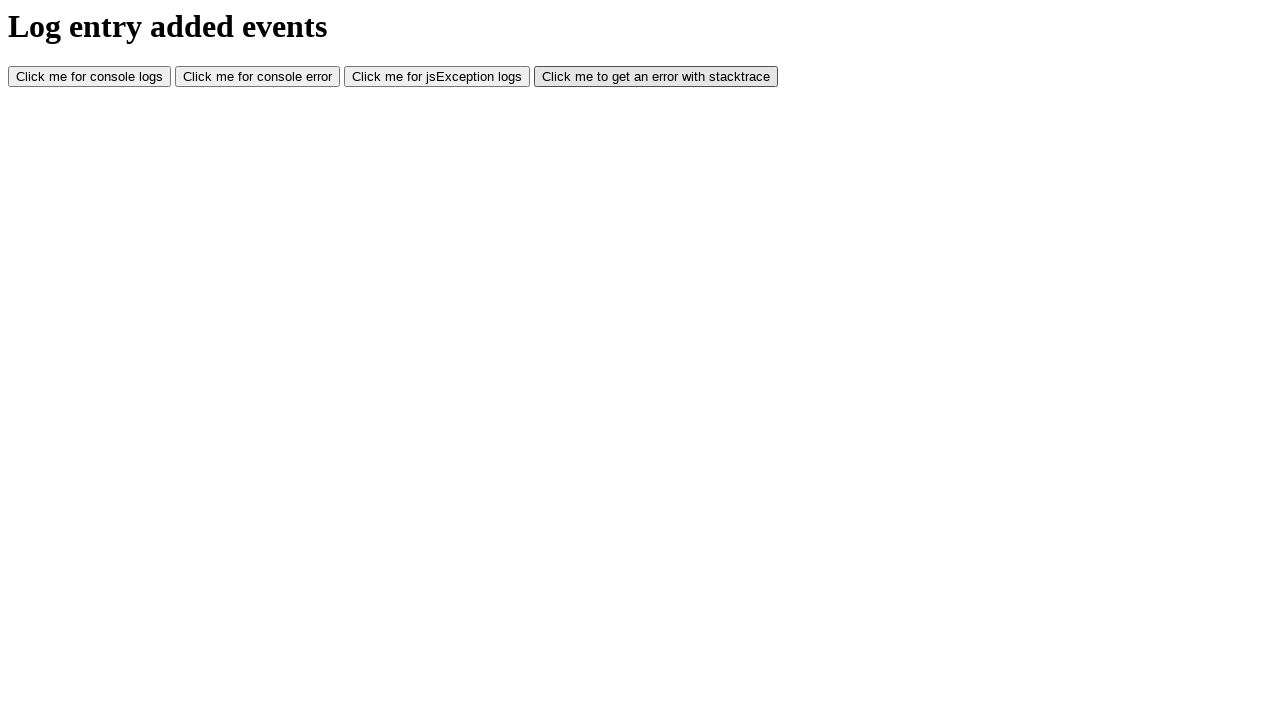

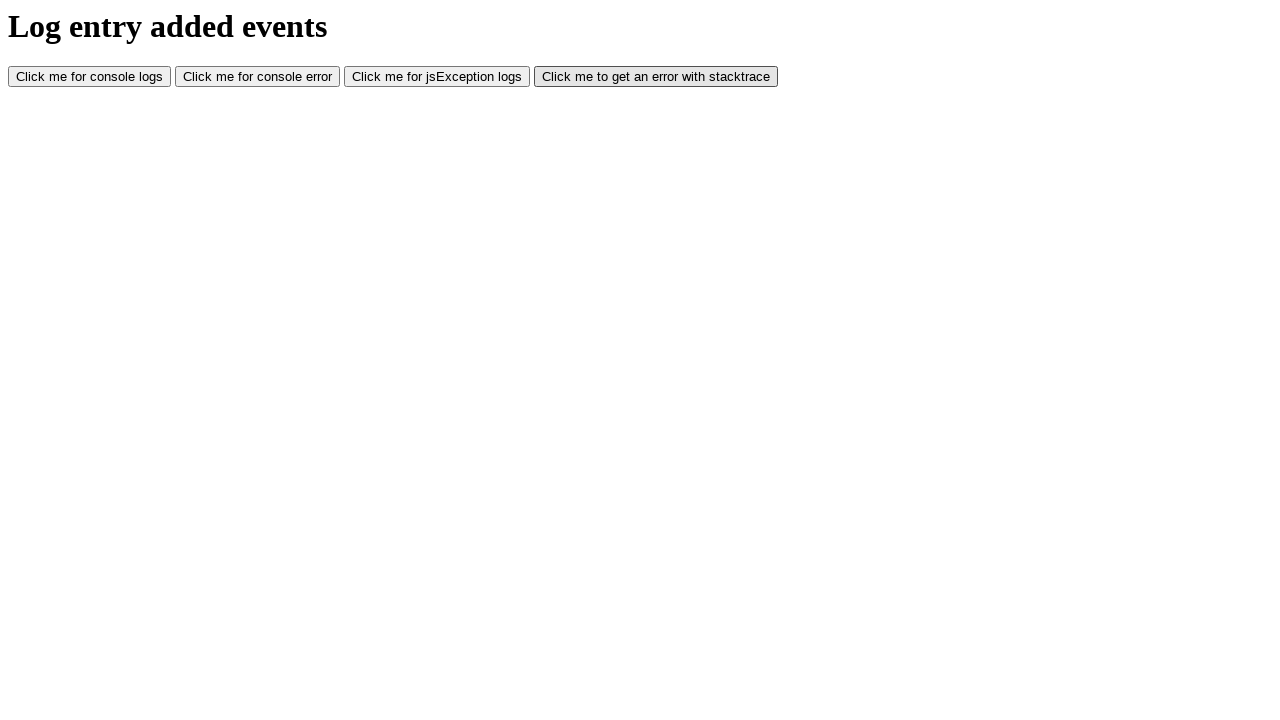